Tests GitHub signup flow by clicking the Sign up button and verifying the login field is visible on mobile resolution

Starting URL: https://github.com

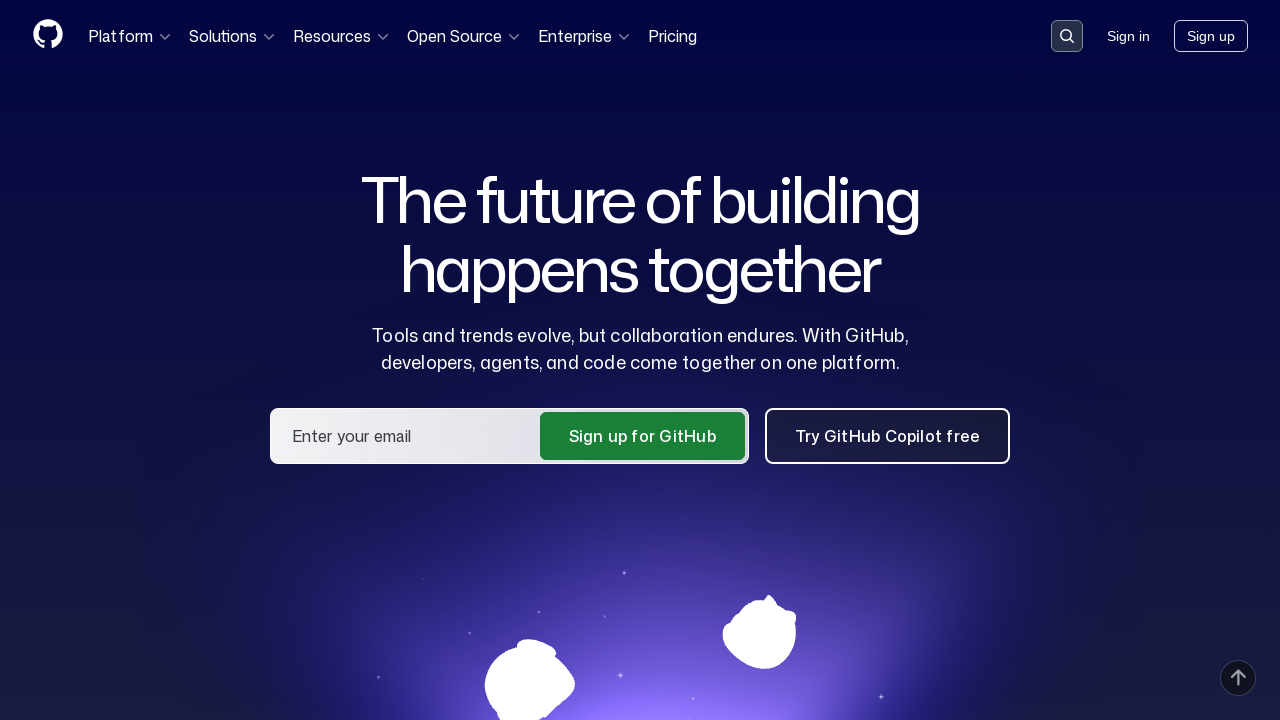

Clicked Sign up button on GitHub homepage at (1211, 36) on text='Sign up'
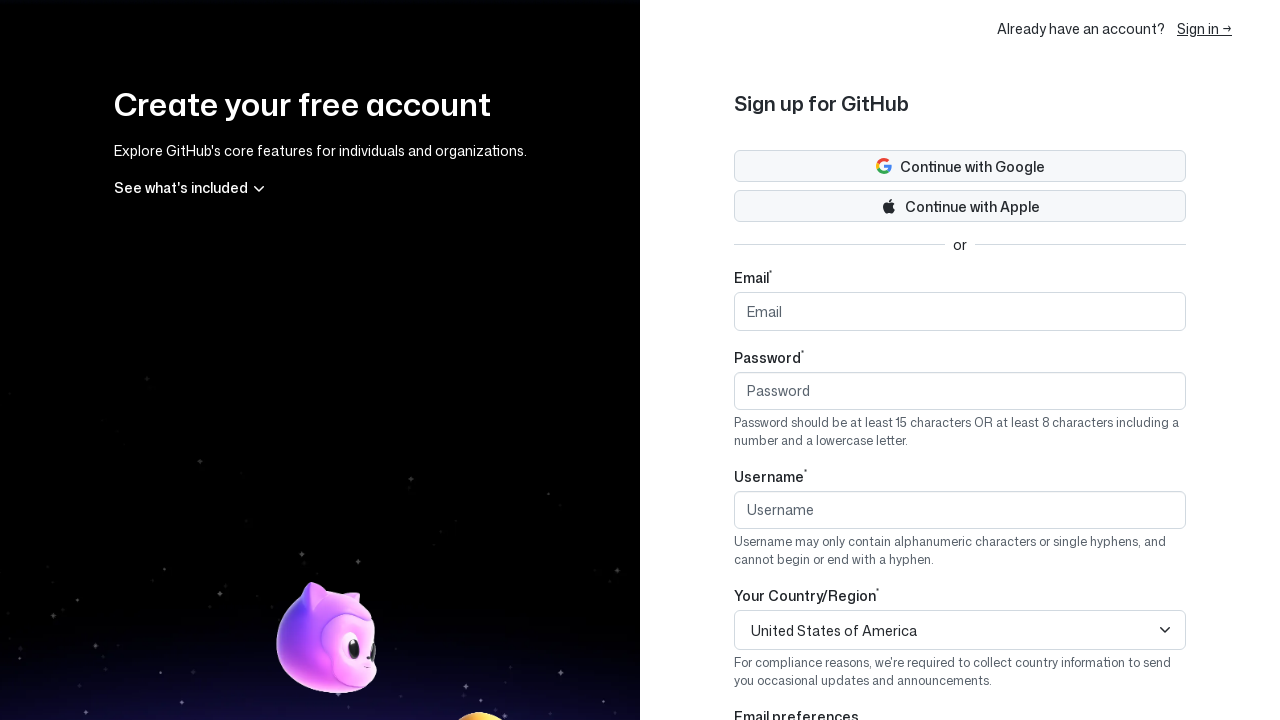

Login field became visible after clicking Sign up
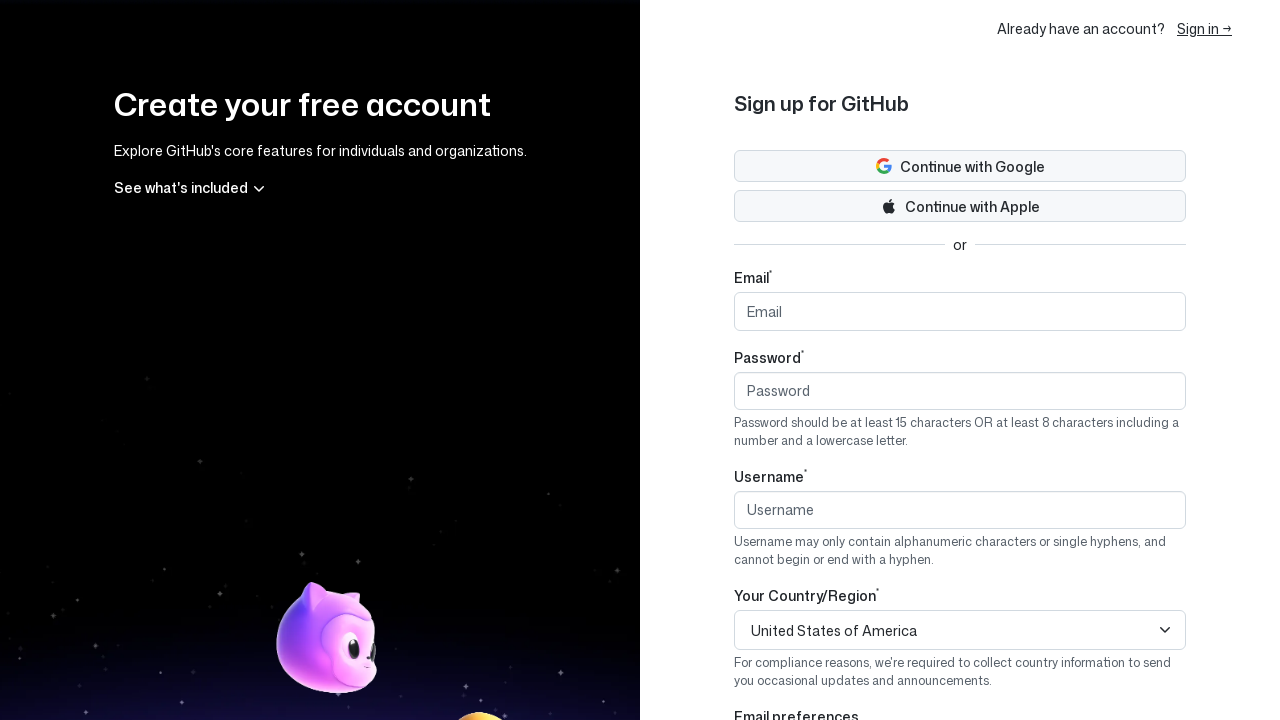

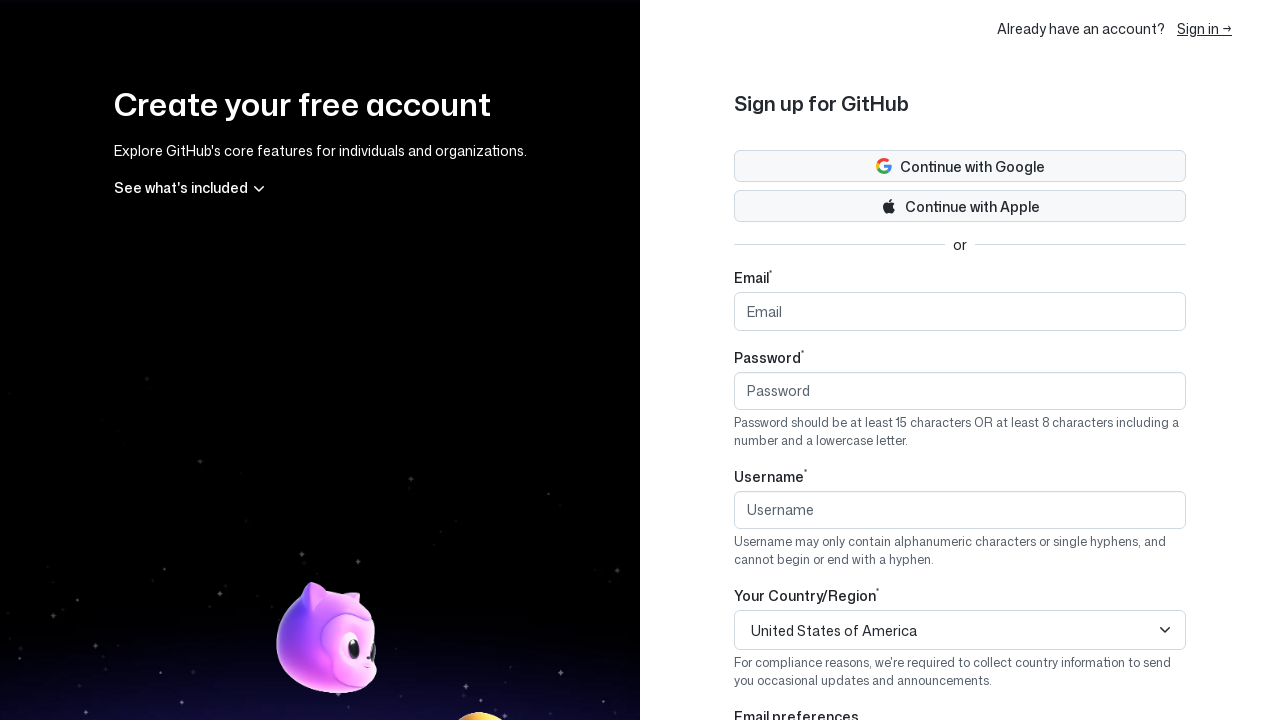